Tests the "Get started" link on the Playwright documentation site by double-clicking it and verifying navigation to the intro page

Starting URL: https://playwright.dev/

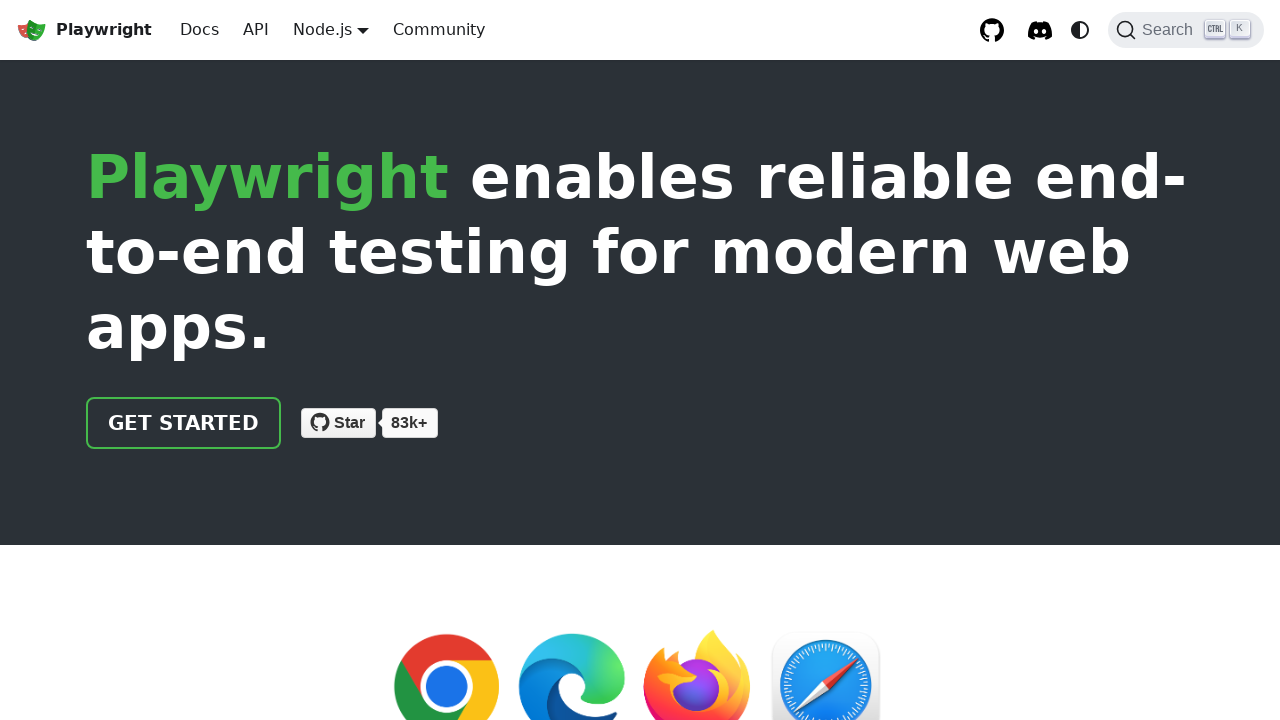

Double-clicked the 'Get started' link on Playwright documentation homepage at (184, 423) on internal:role=link[name="Get started"i]
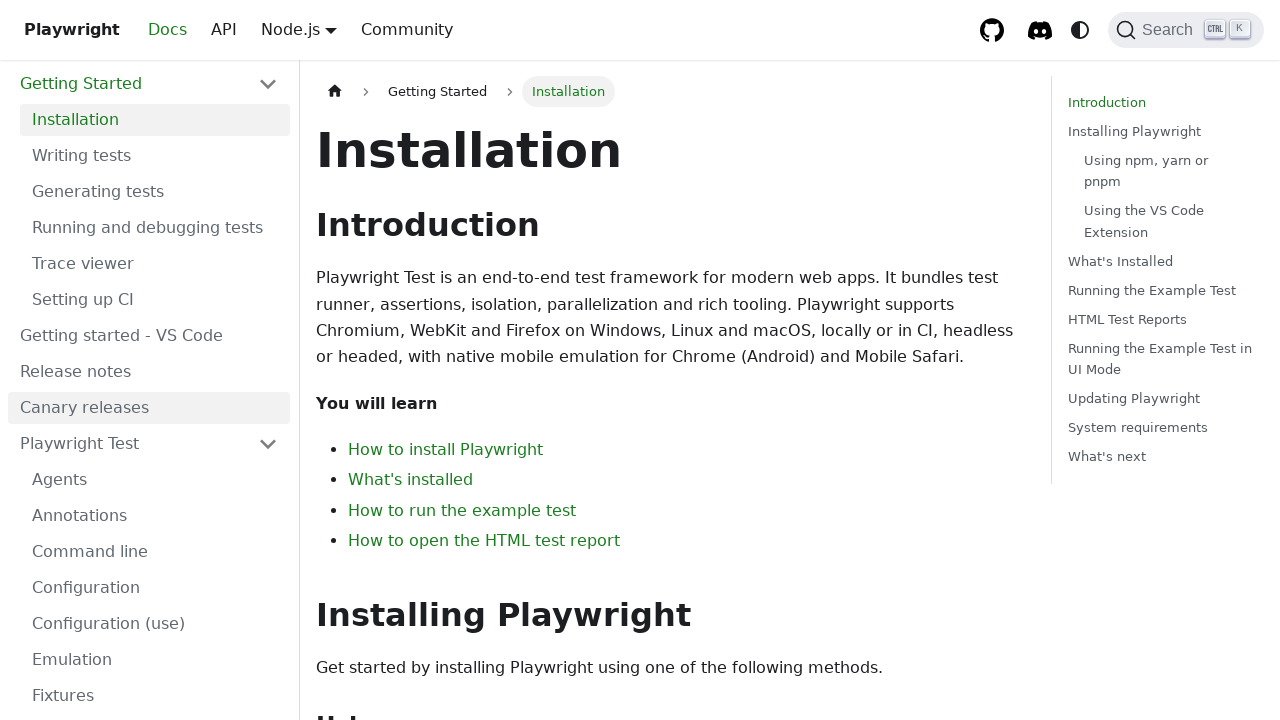

Verified navigation to intro page - URL contains '/intro'
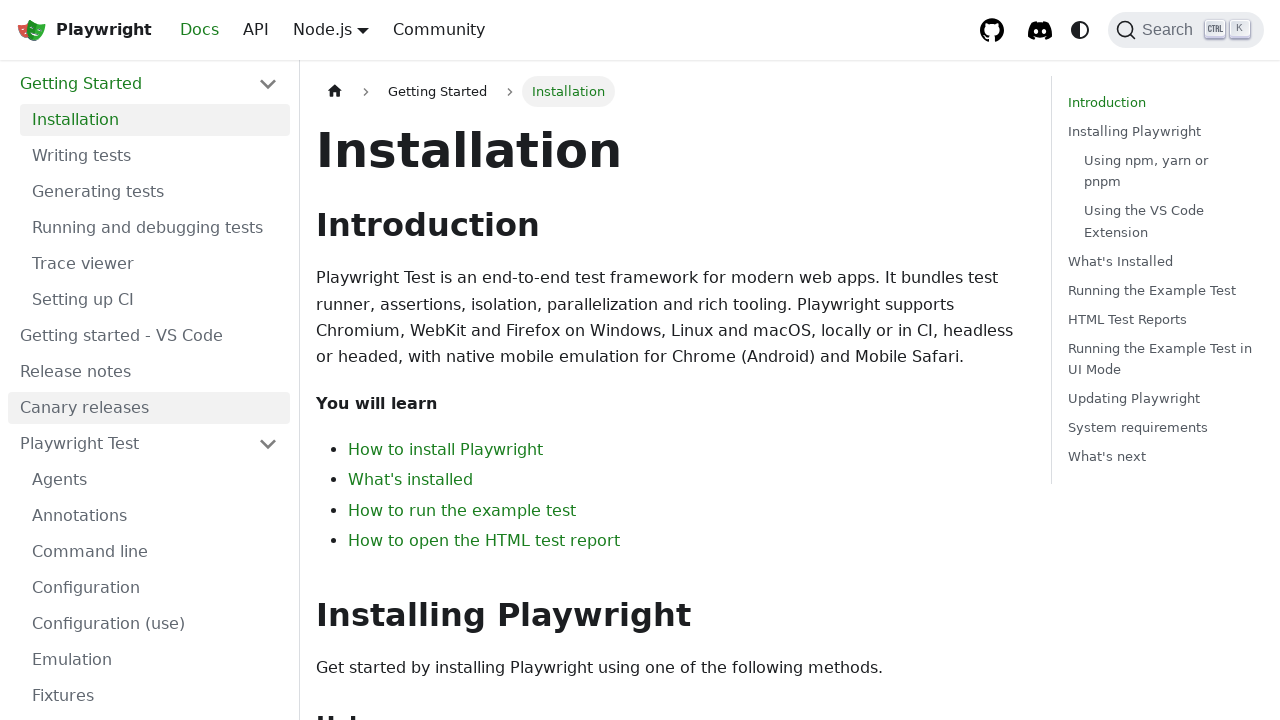

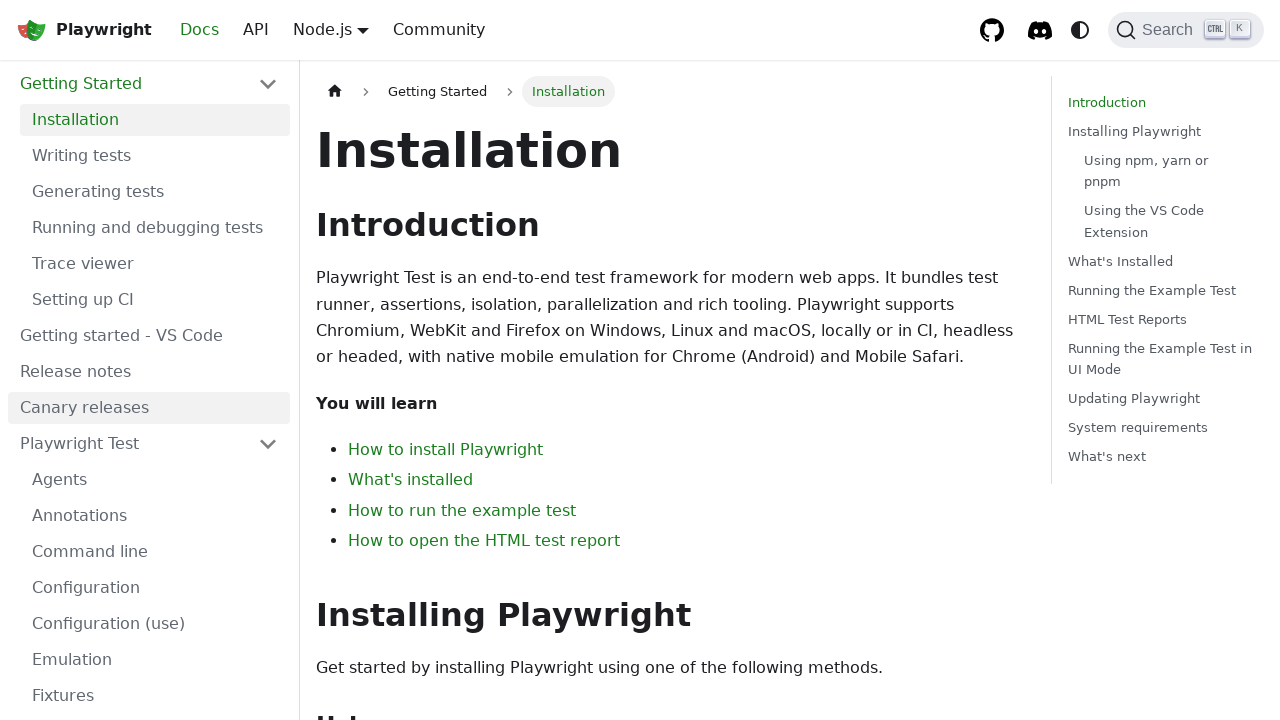